Navigates to the Upload and Download section and clicks the download button to initiate a file download

Starting URL: http://85.192.34.140:8081/

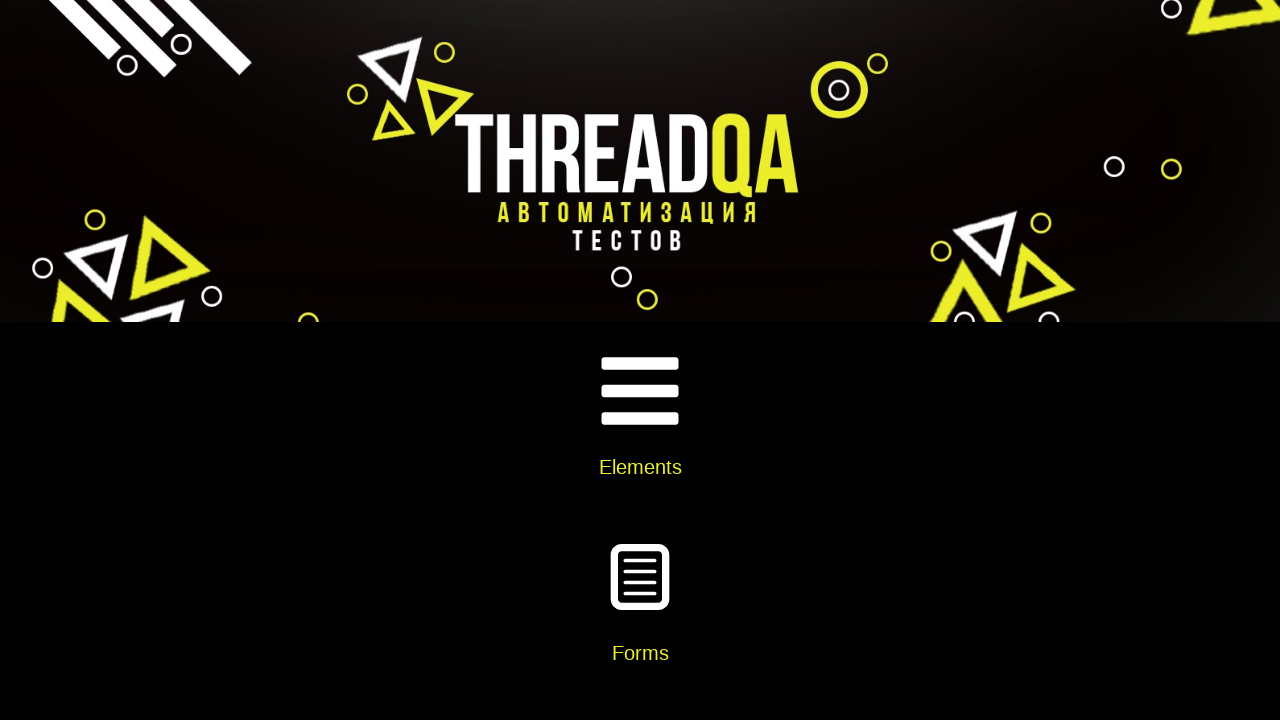

Clicked on Elements card at (640, 467) on xpath=//div[@class='card-body']//h5[text()='Elements']
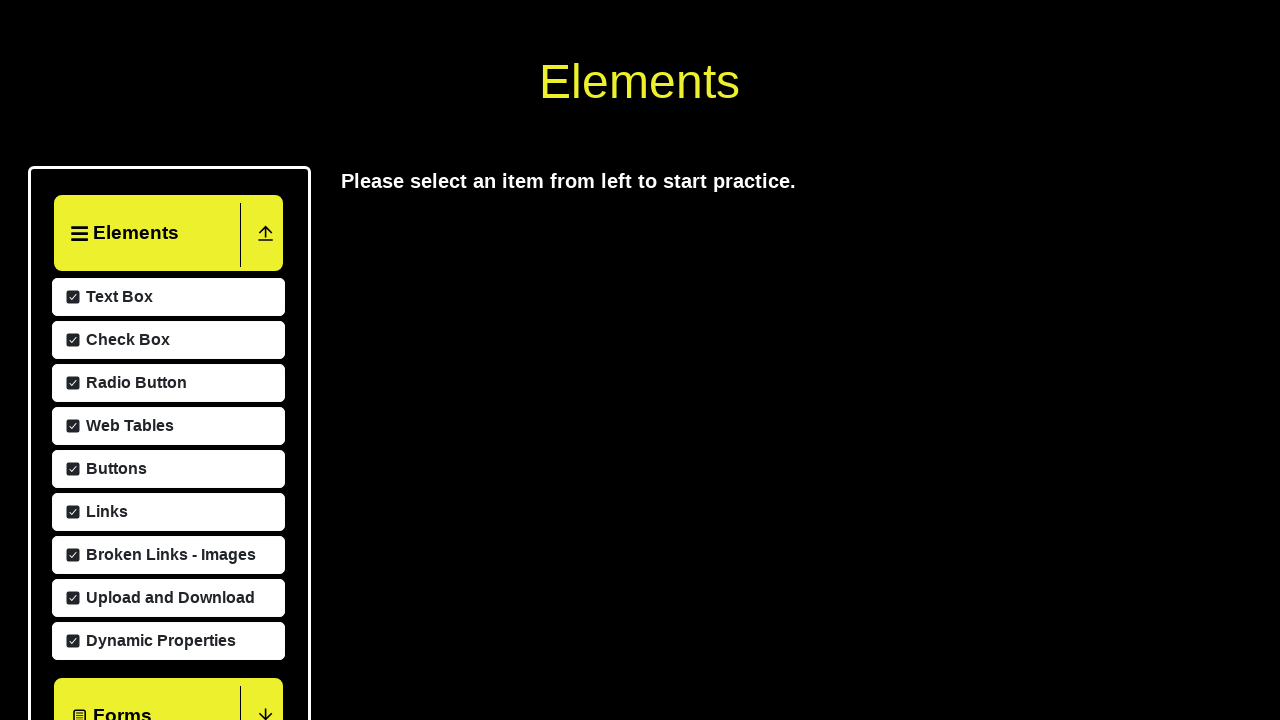

Clicked on Upload and Download menu item at (168, 708) on xpath=//span[text()='Upload and Download']
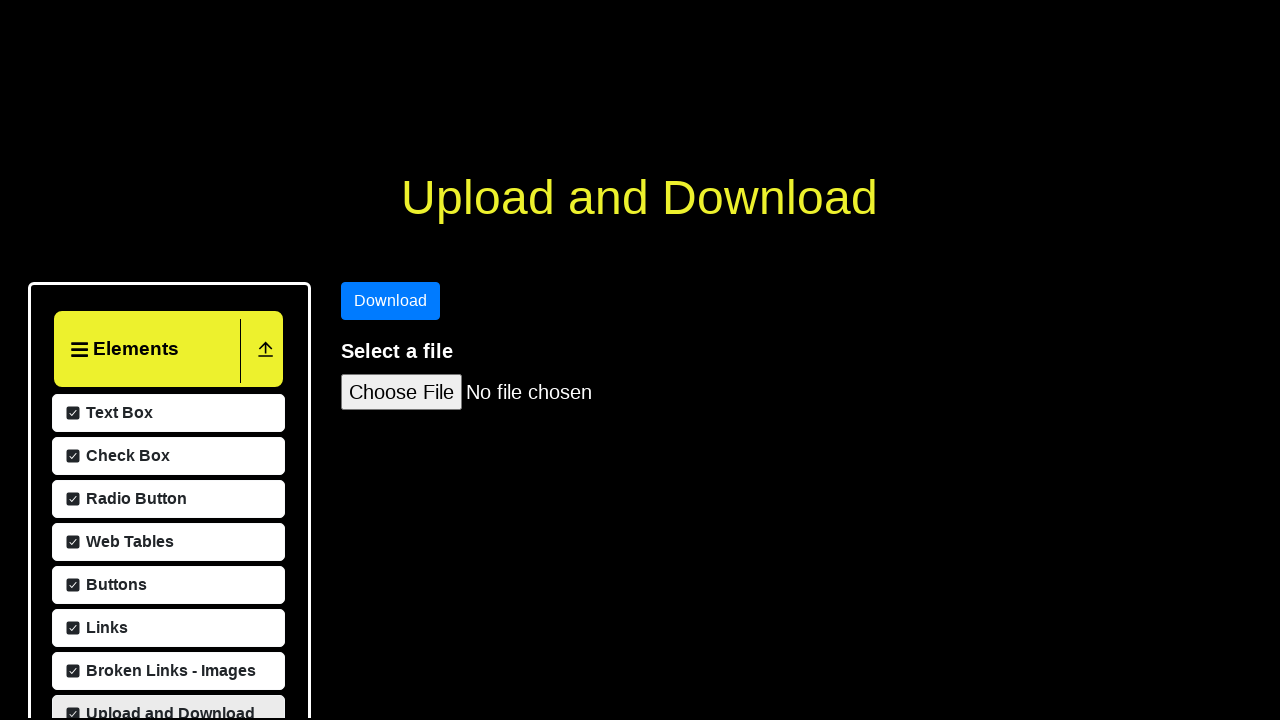

Clicked download button to initiate file download at (391, 477) on #downloadButton
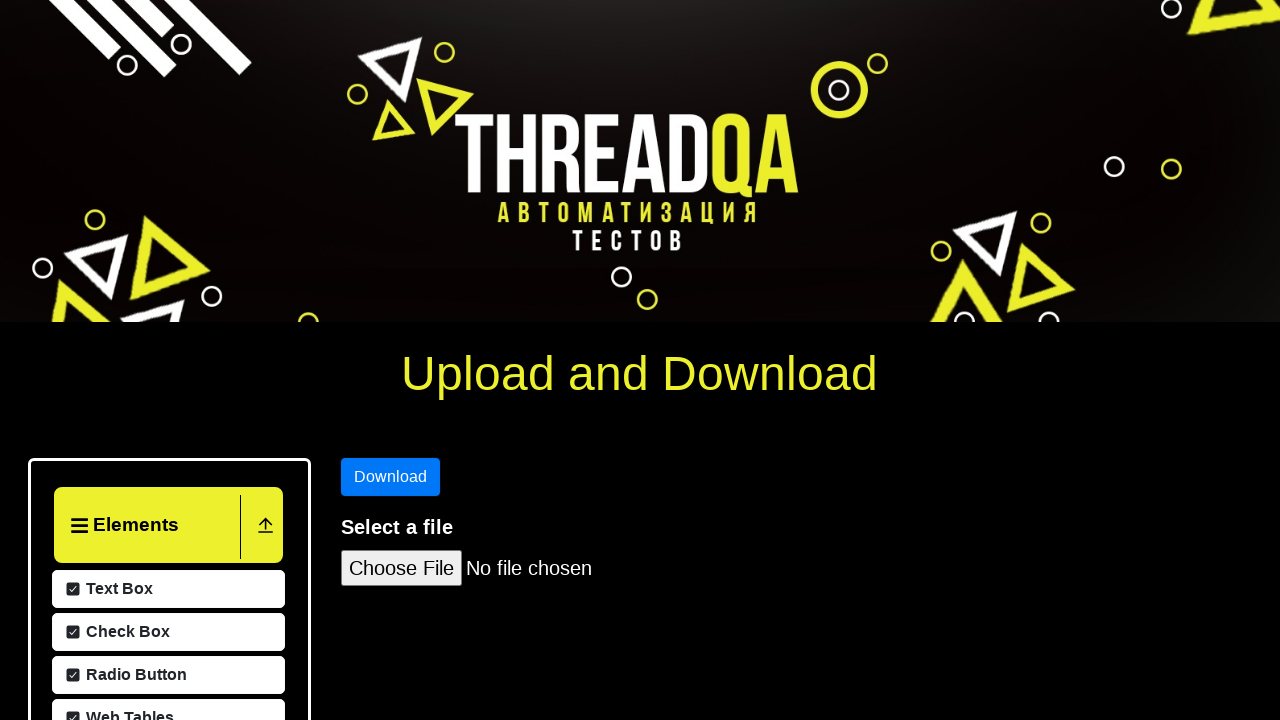

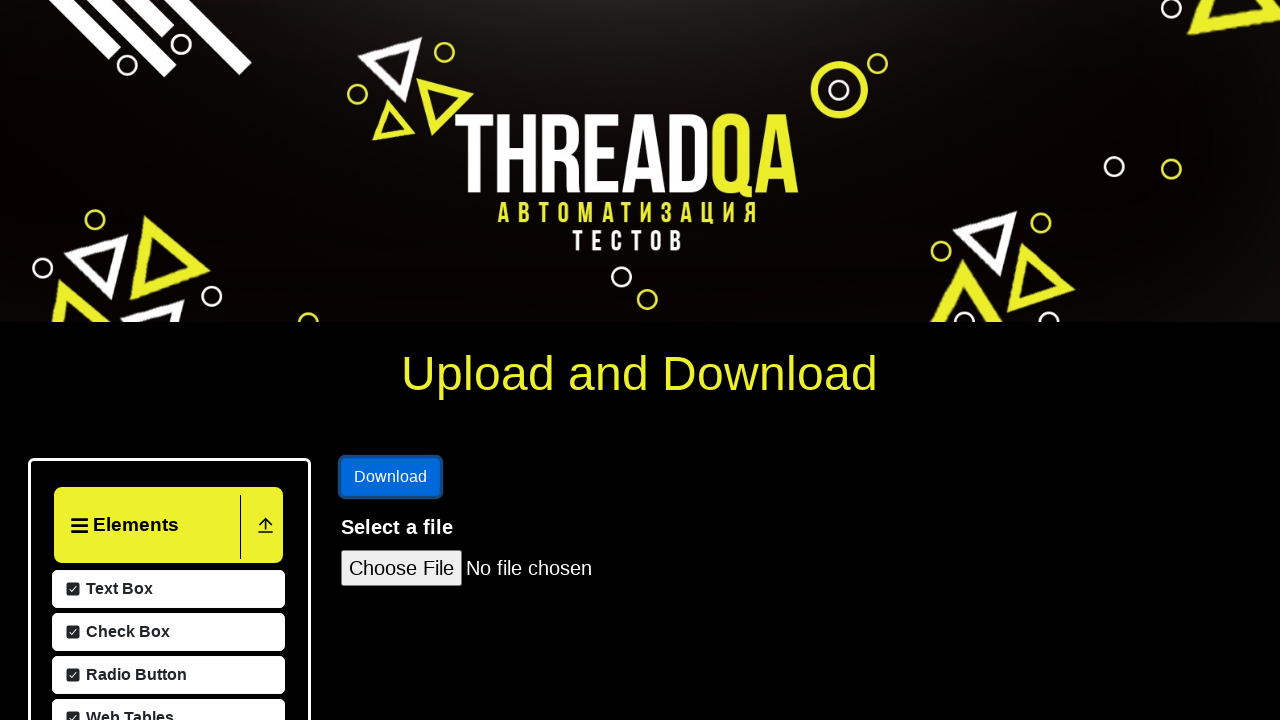